Navigates to TutorialsPoint careers page, maximizes the browser window, and retrieves the page title and source to verify the page loaded correctly.

Starting URL: https://www.tutorialspoint.com/about/about_careers.htm

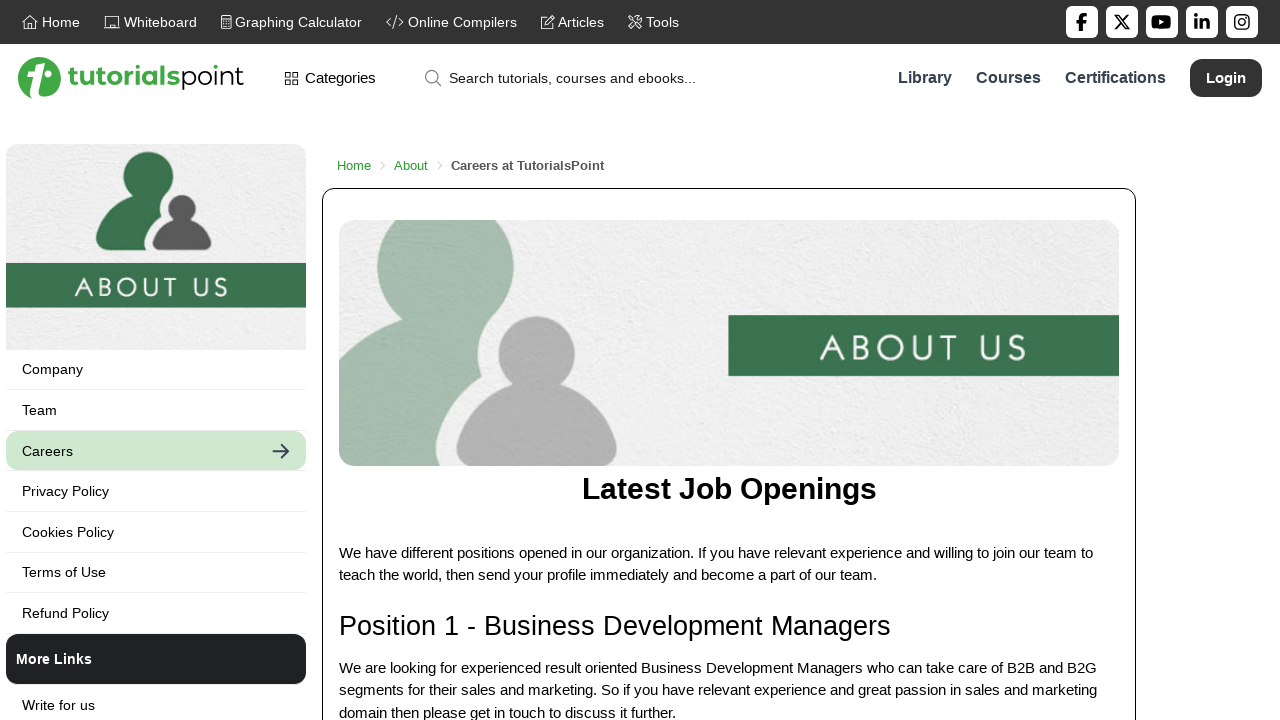

Set browser viewport to 1920x1080
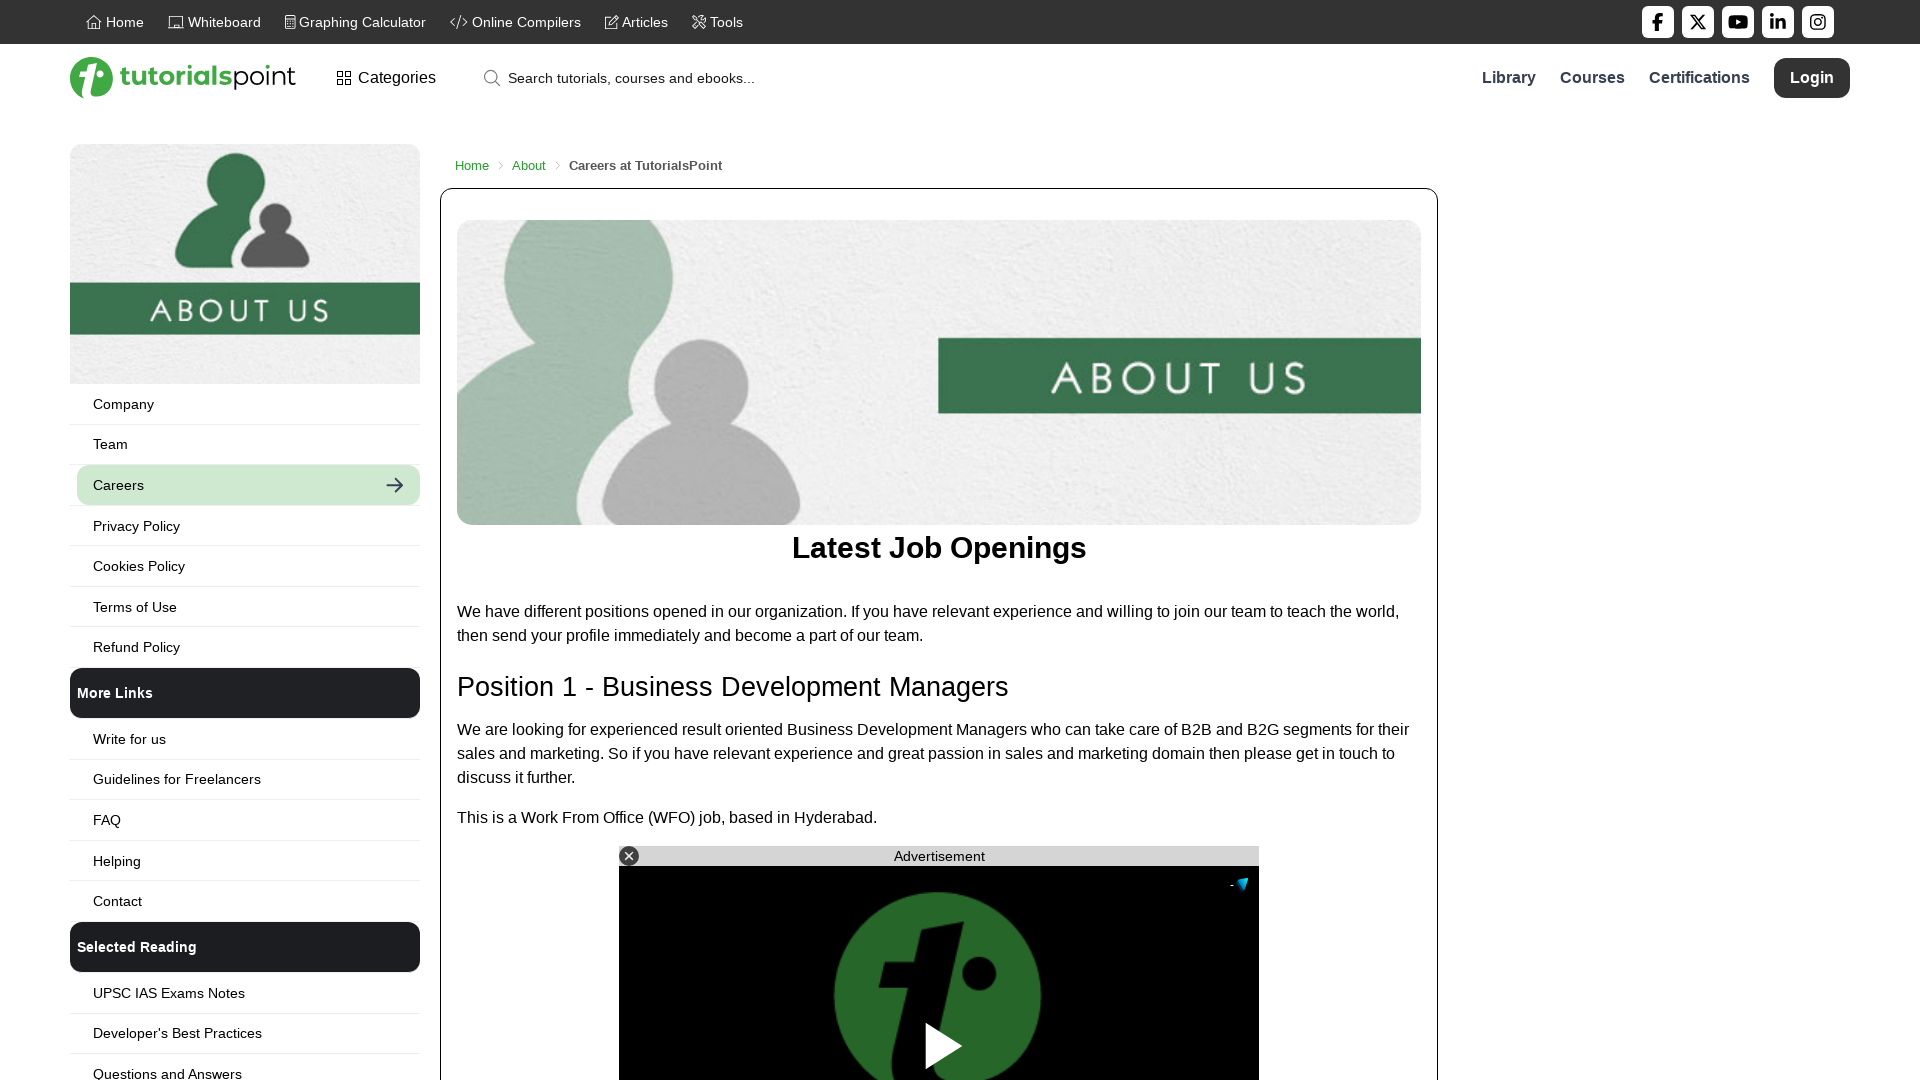

Retrieved page title: Careers at TutorialsPoint
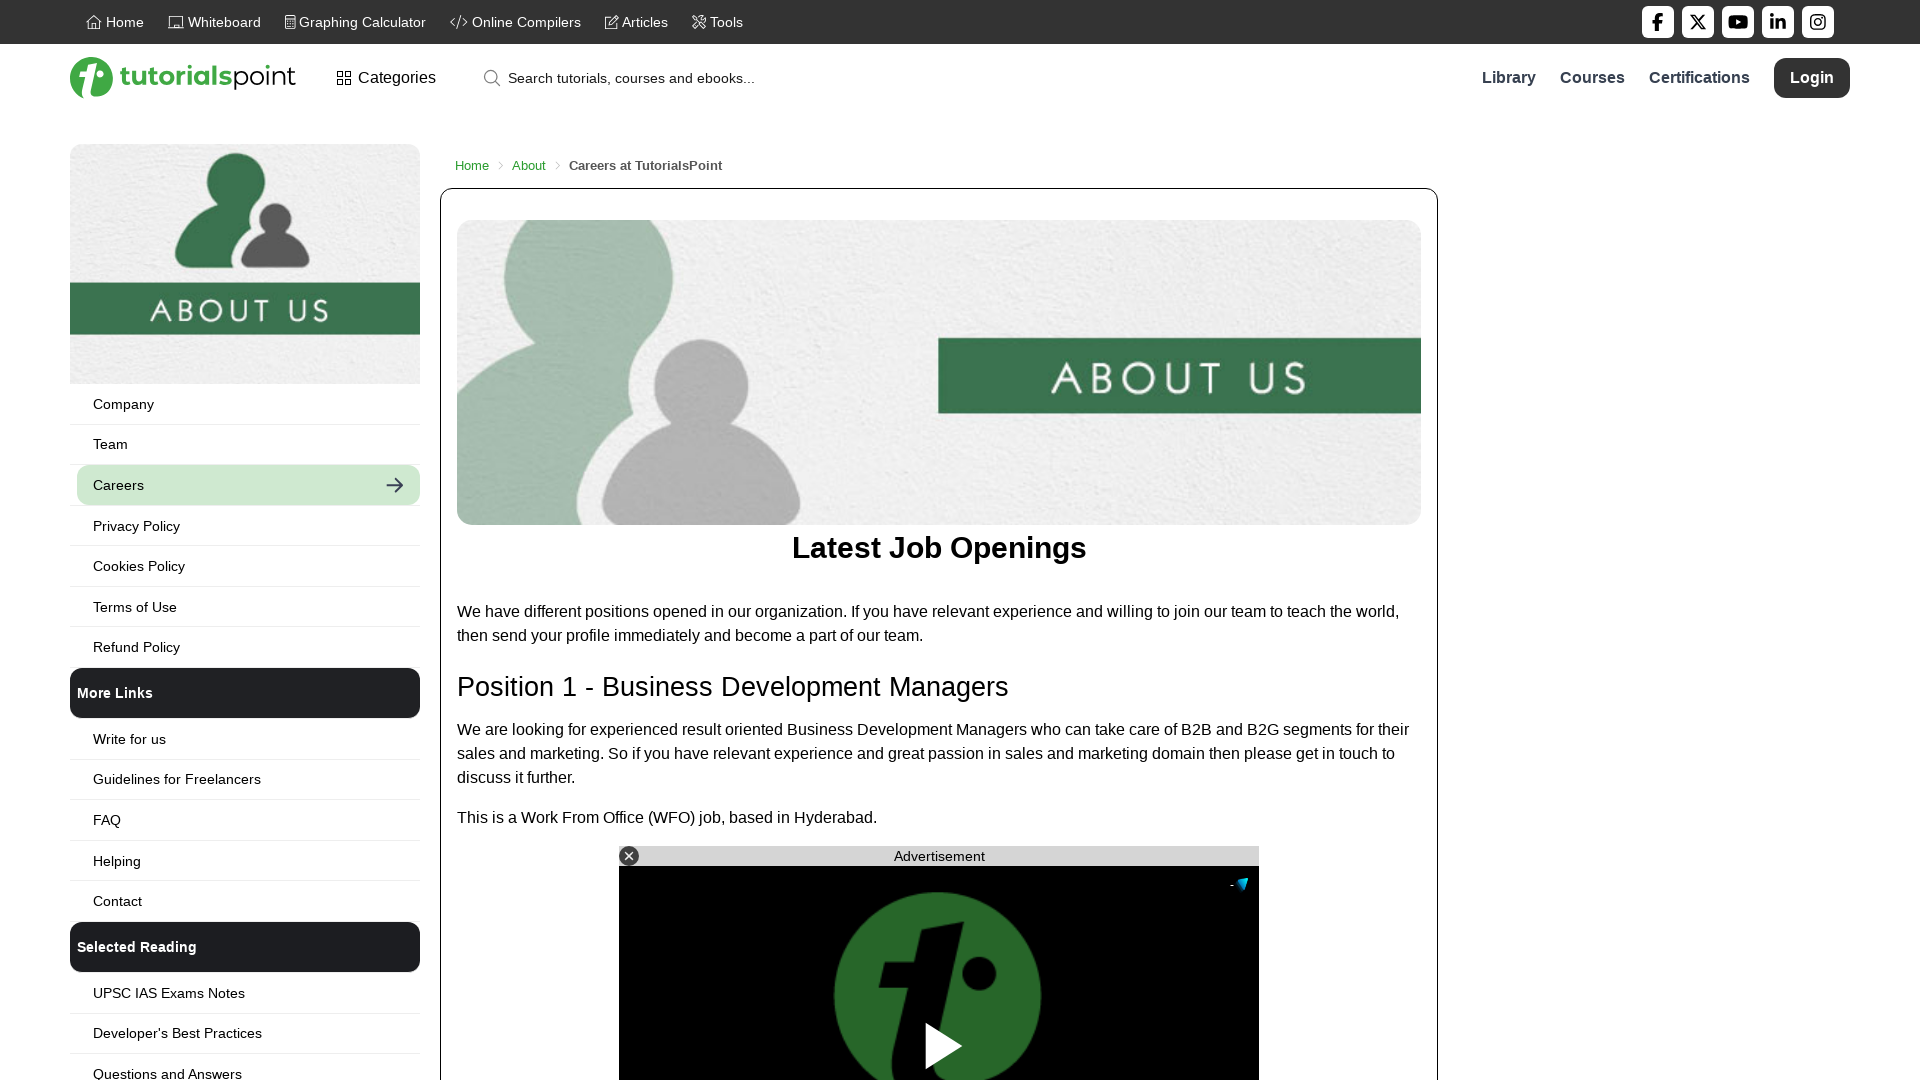

Page DOM content loaded
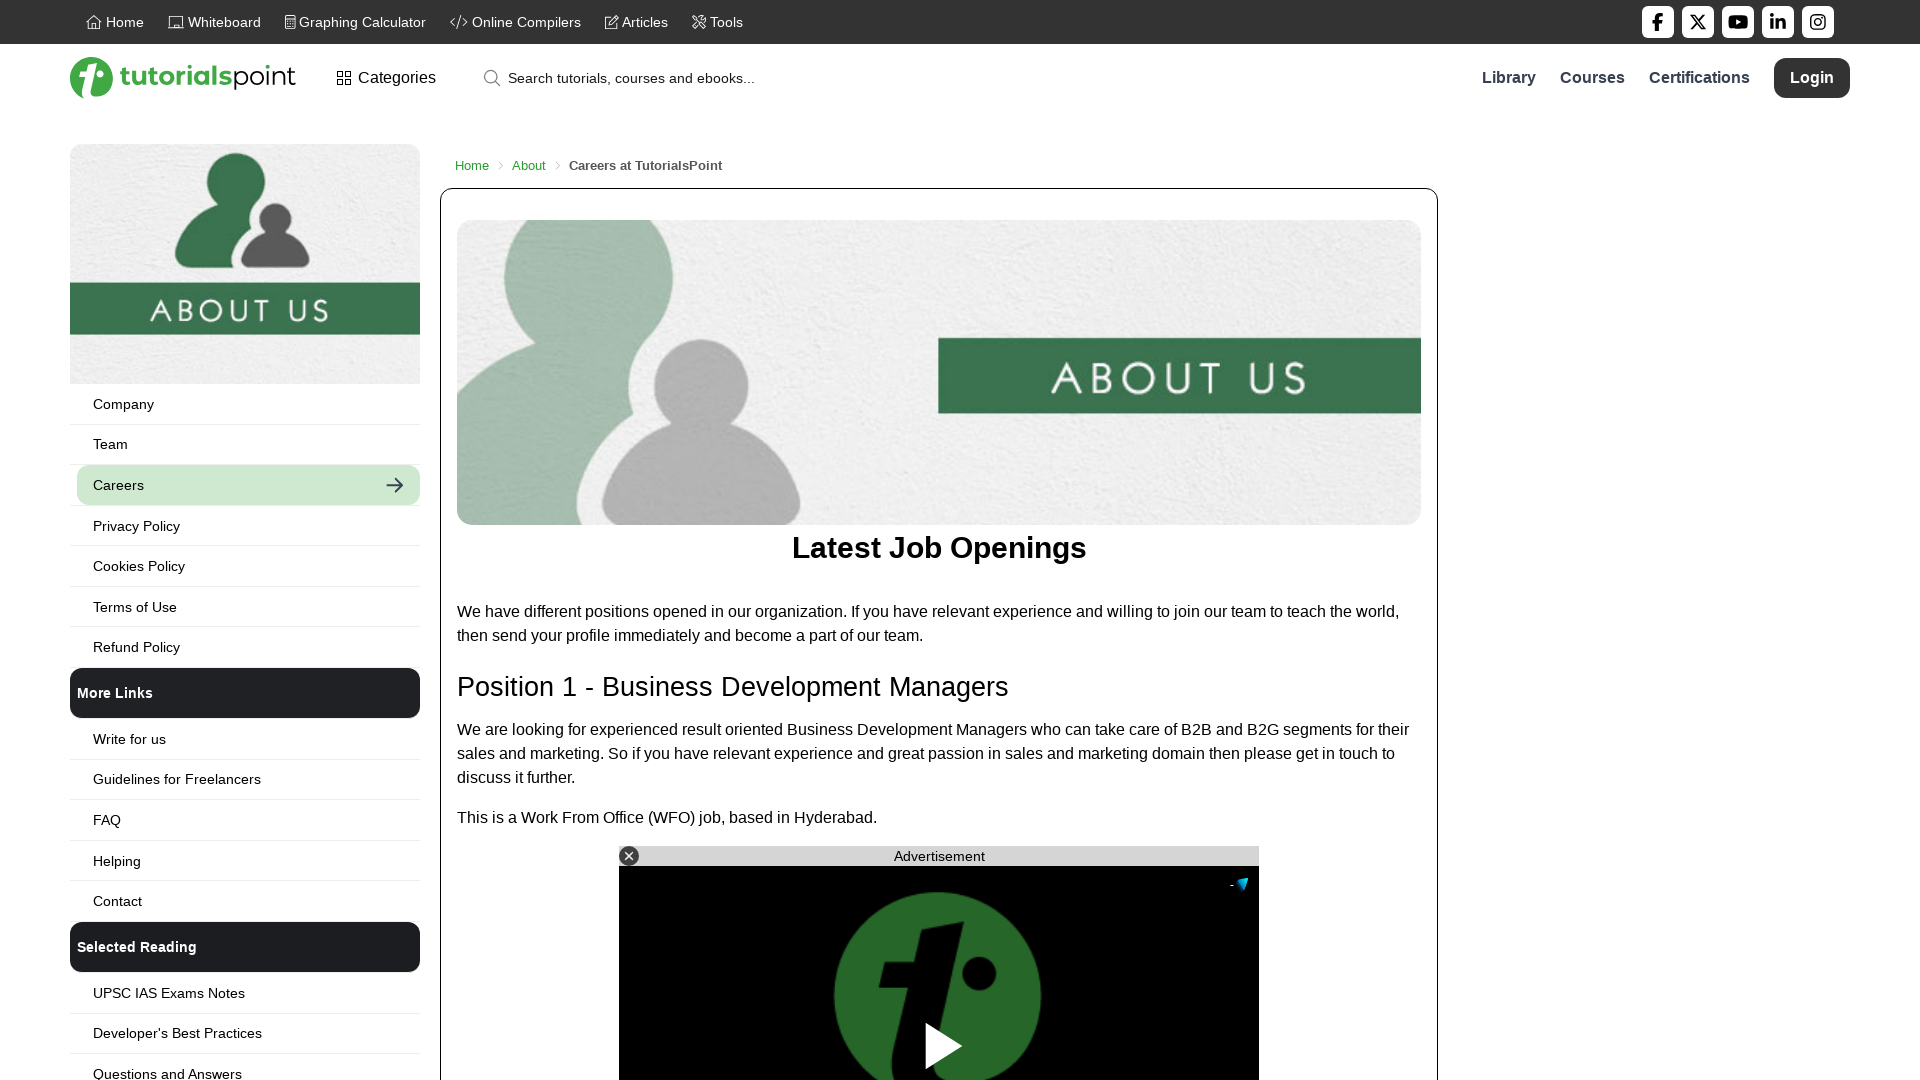

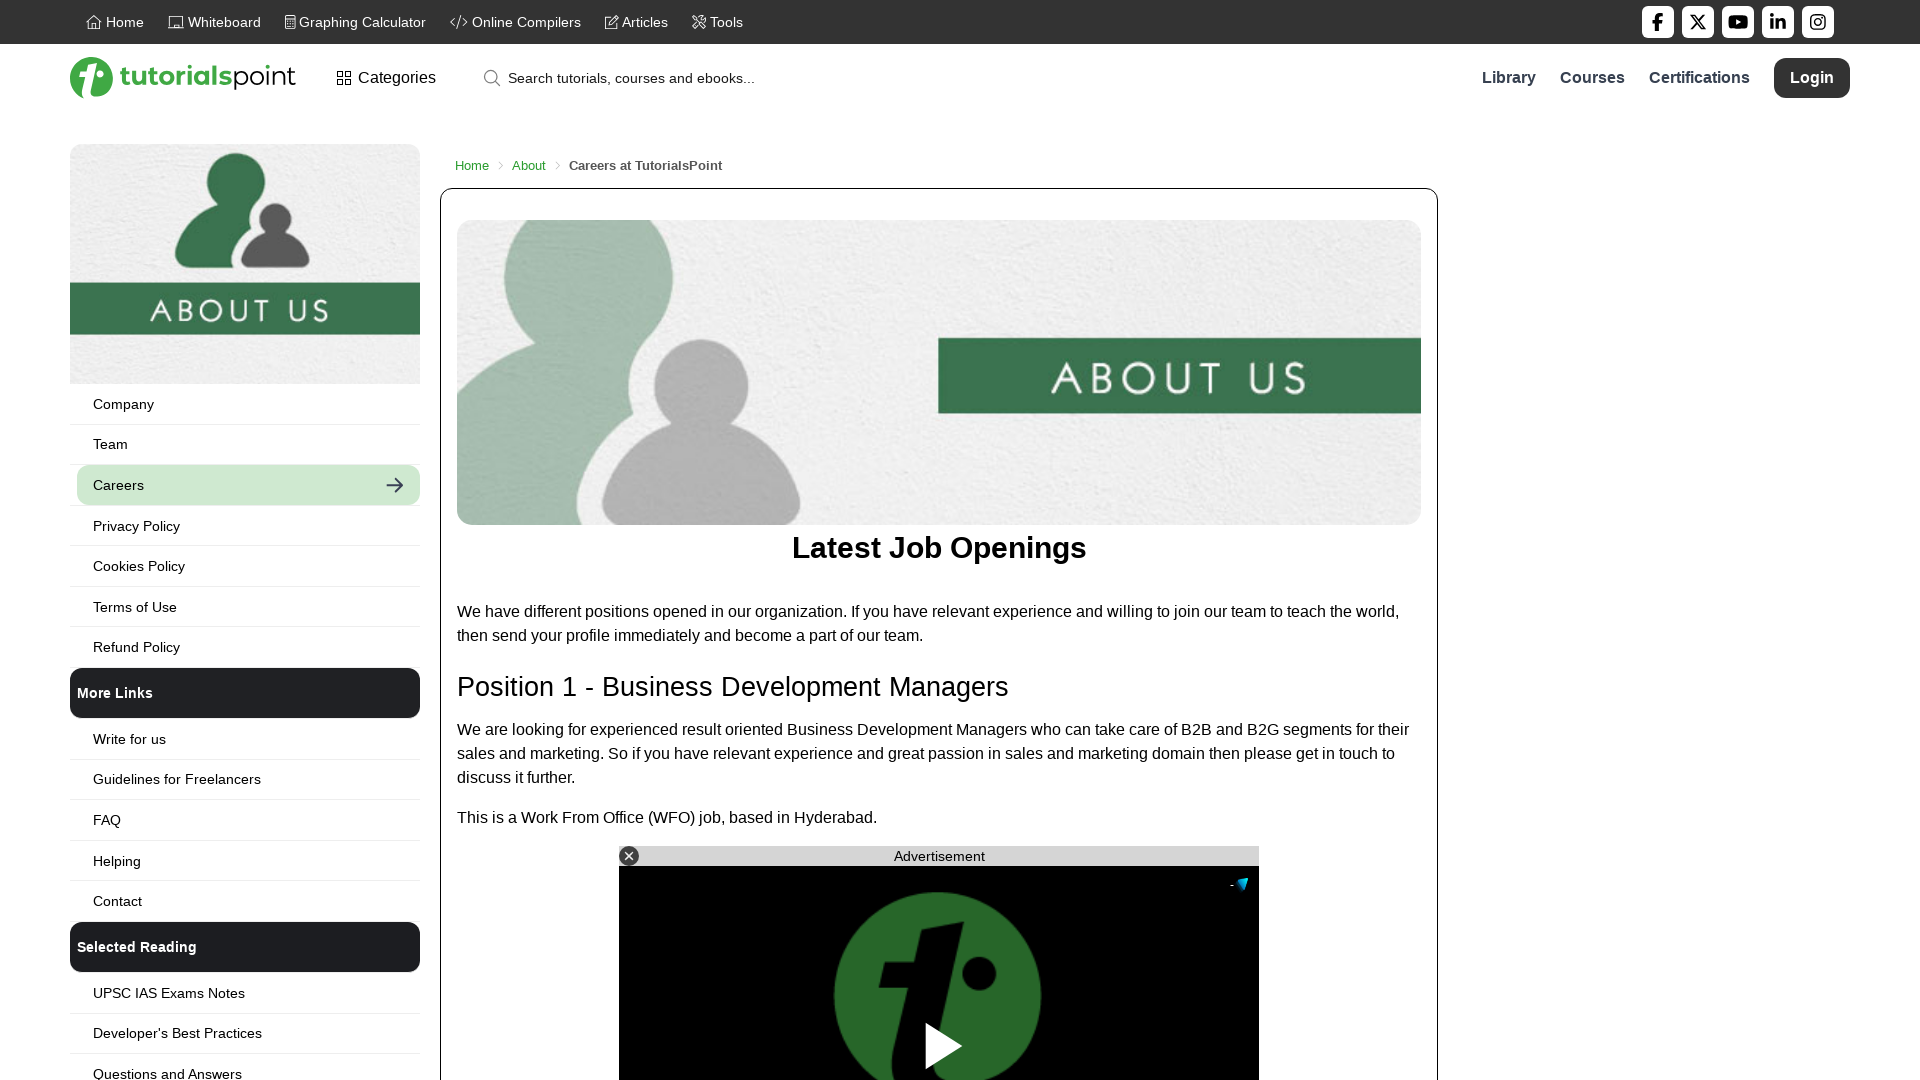